Tests dropdown selection by navigating to the dropdown page and selecting the first option from the dropdown menu

Starting URL: https://the-internet.herokuapp.com/

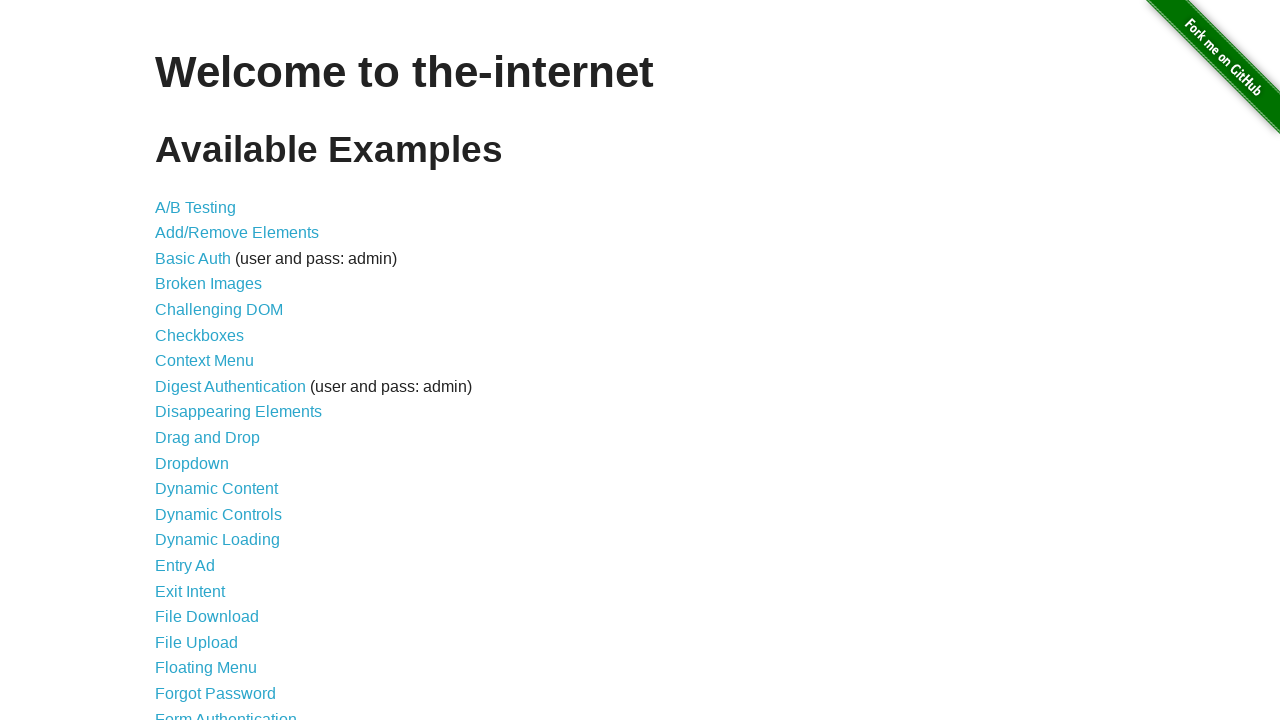

Clicked link to navigate to dropdown page at (192, 463) on a[href='/dropdown']
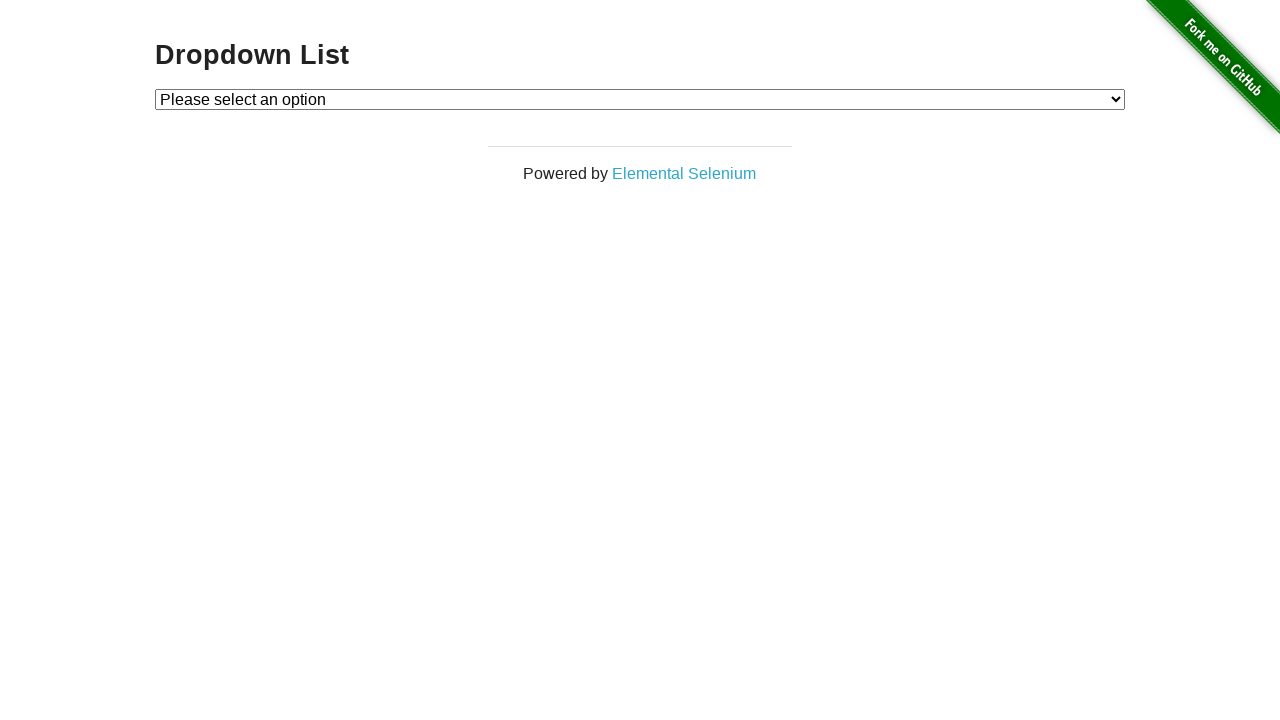

Selected first option from dropdown menu on #dropdown
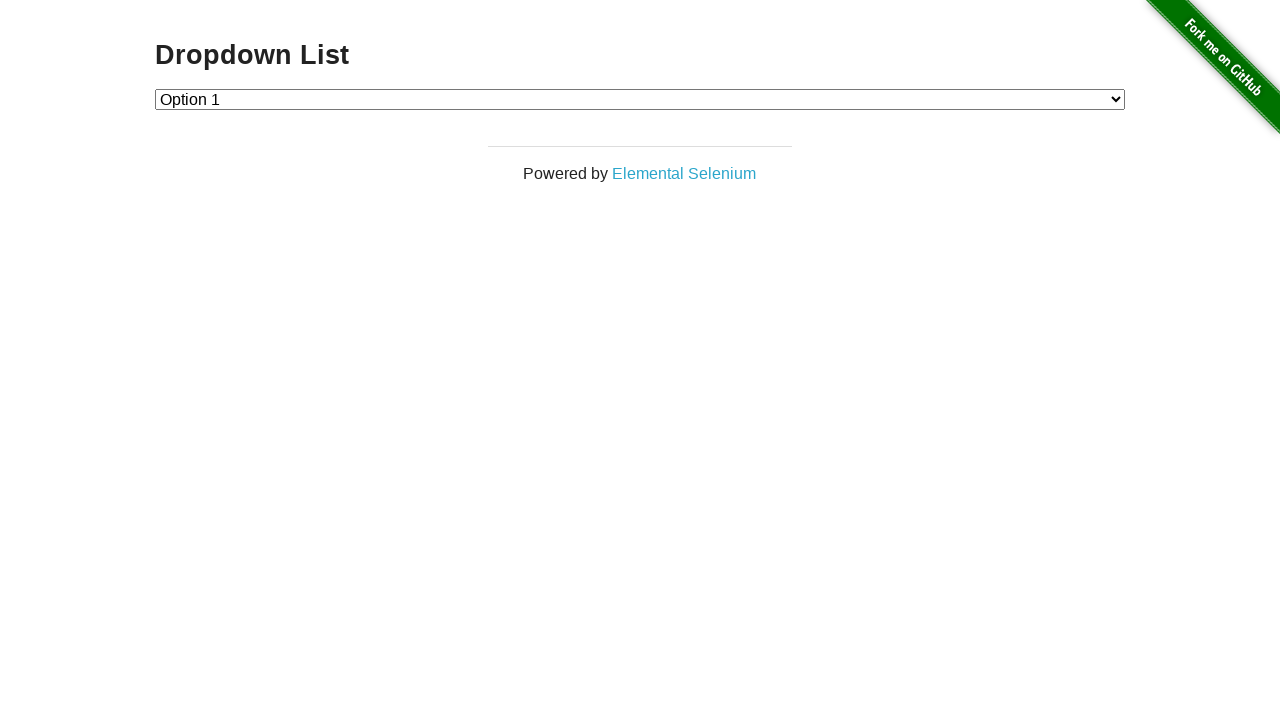

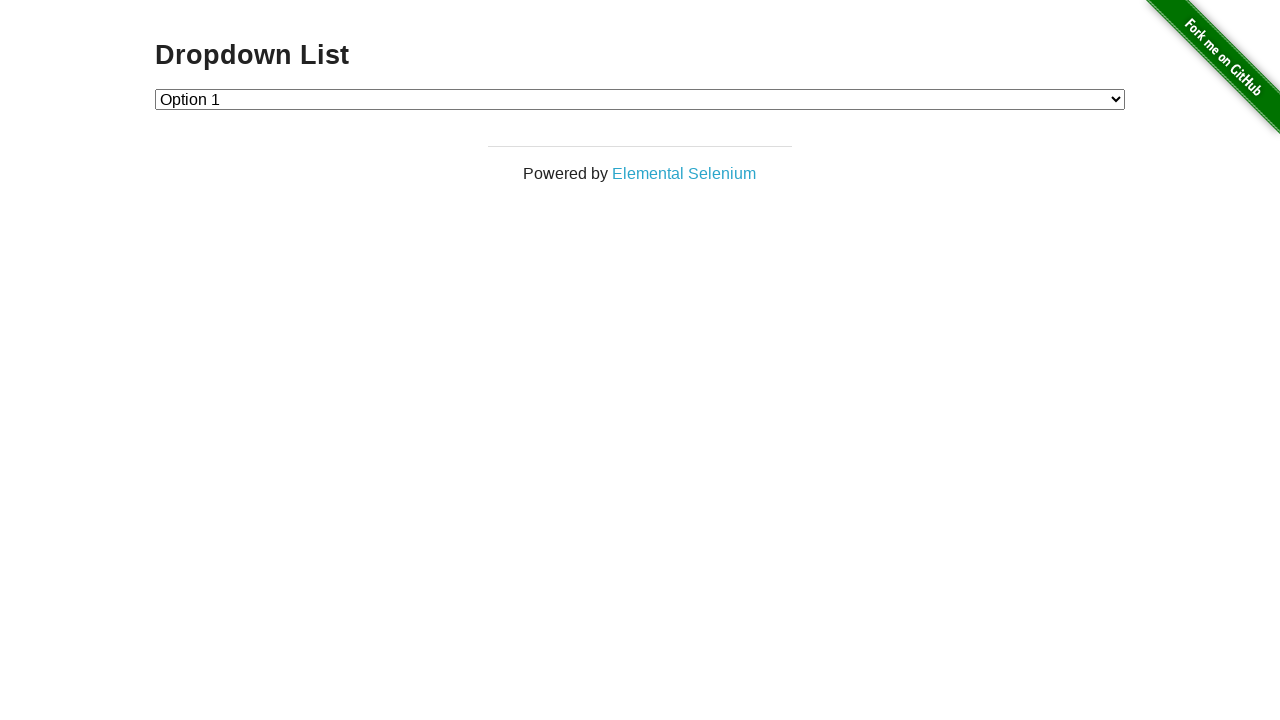